Tests adding a TV to the cart from the main catalog page and verifies the cart contains the correct product

Starting URL: http://intershop6.skillbox.ru/product-category/catalog/

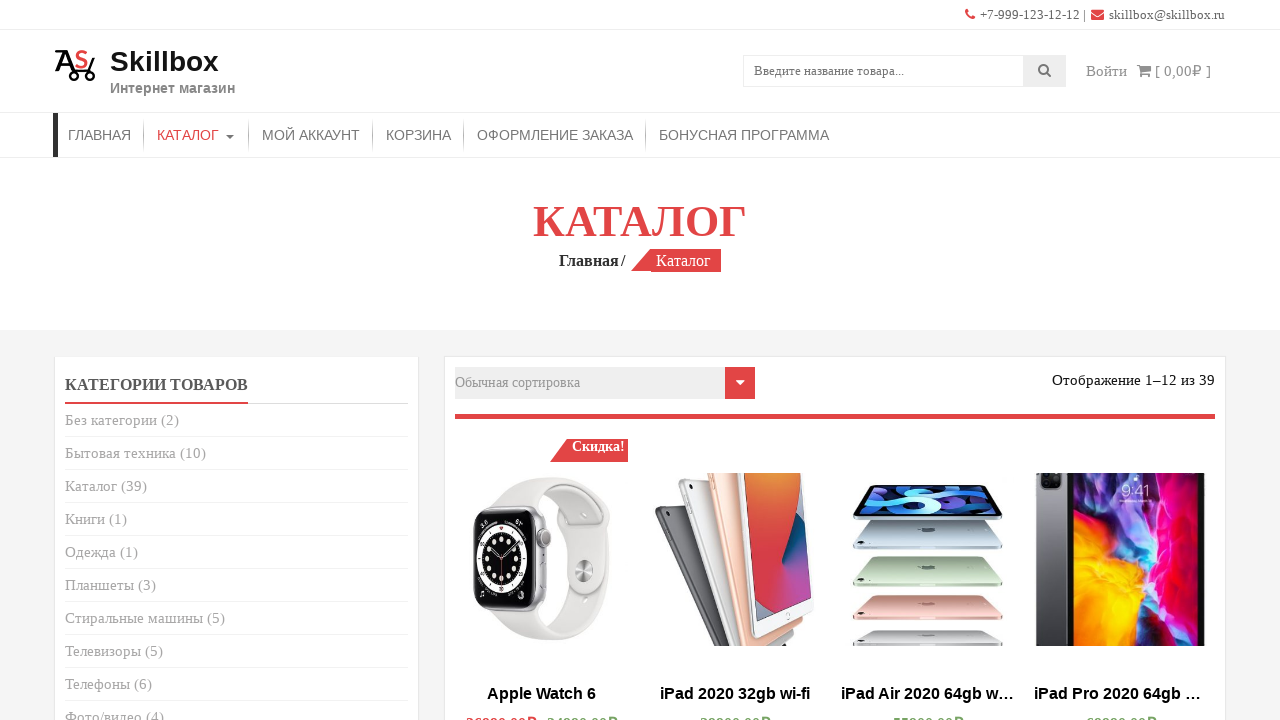

Clicked 'Add to basket' button for the 6th product (TV) at (735, 360) on .product:nth-child(6) .button
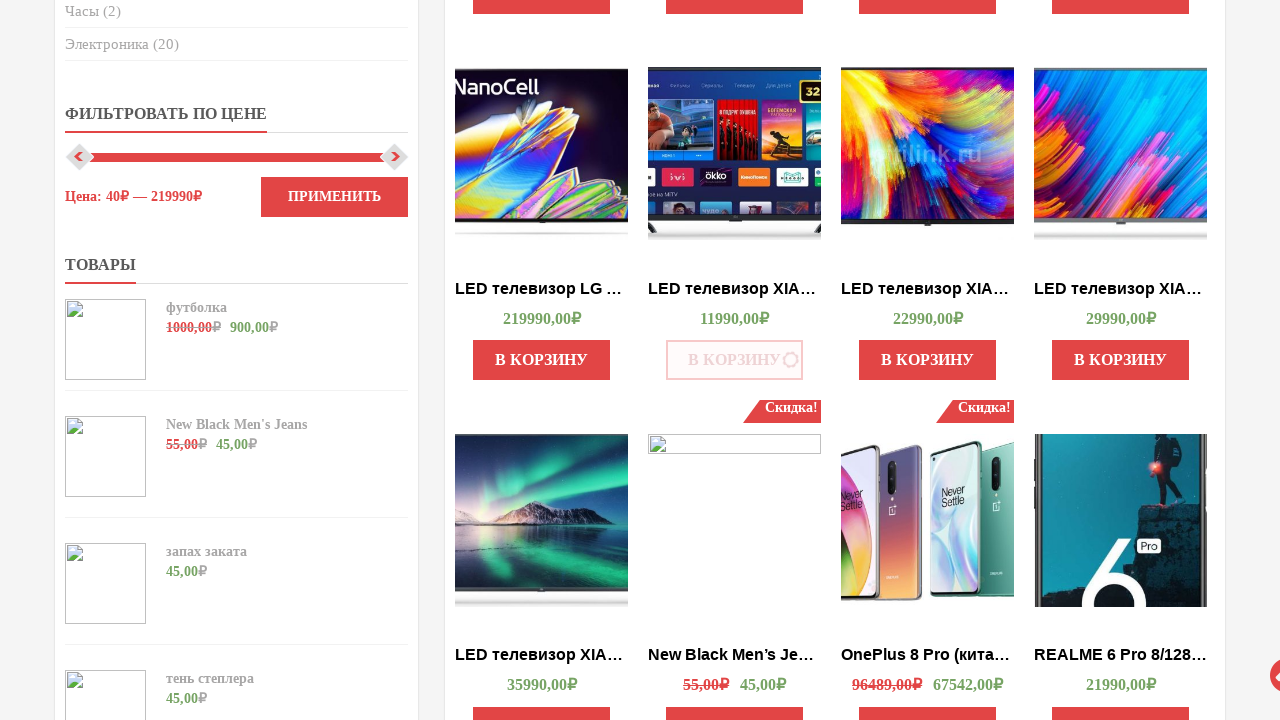

Clicked 'More Information' button to navigate to cart at (735, 360) on .added_to_cart
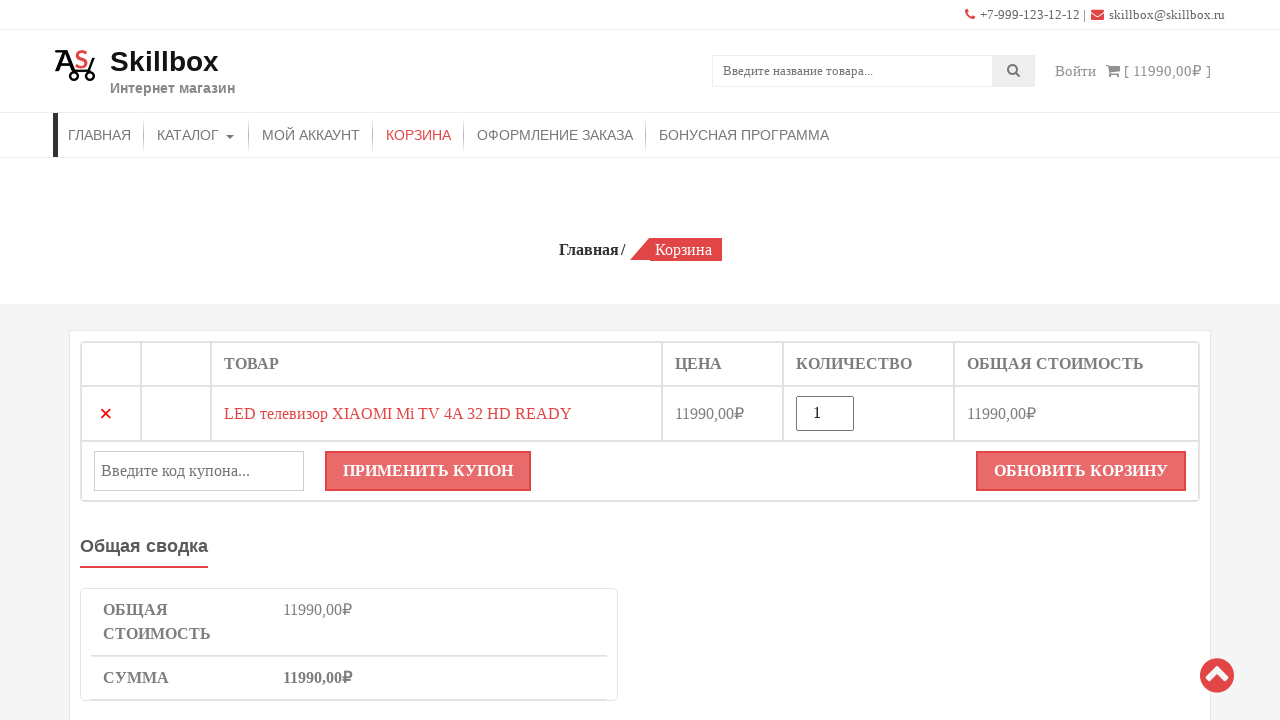

Verified that LED телевизор XIAOMI Mi TV 4A 32 HD READY is present in the cart
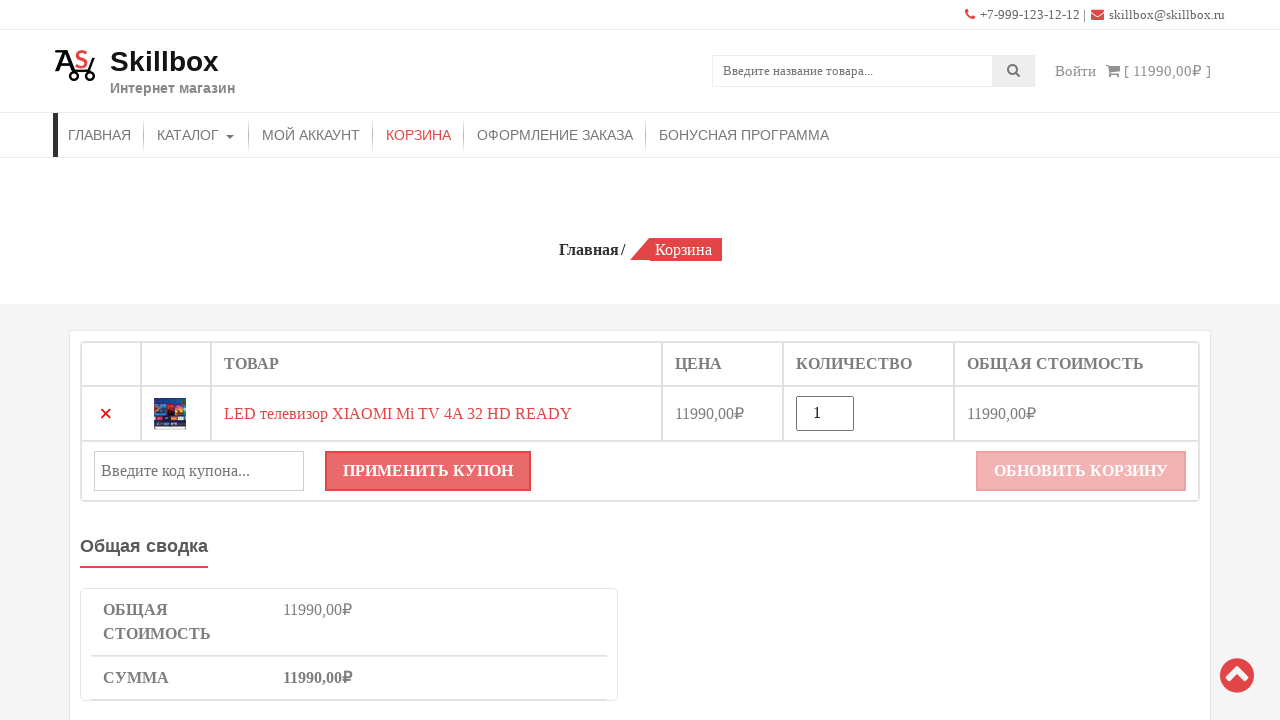

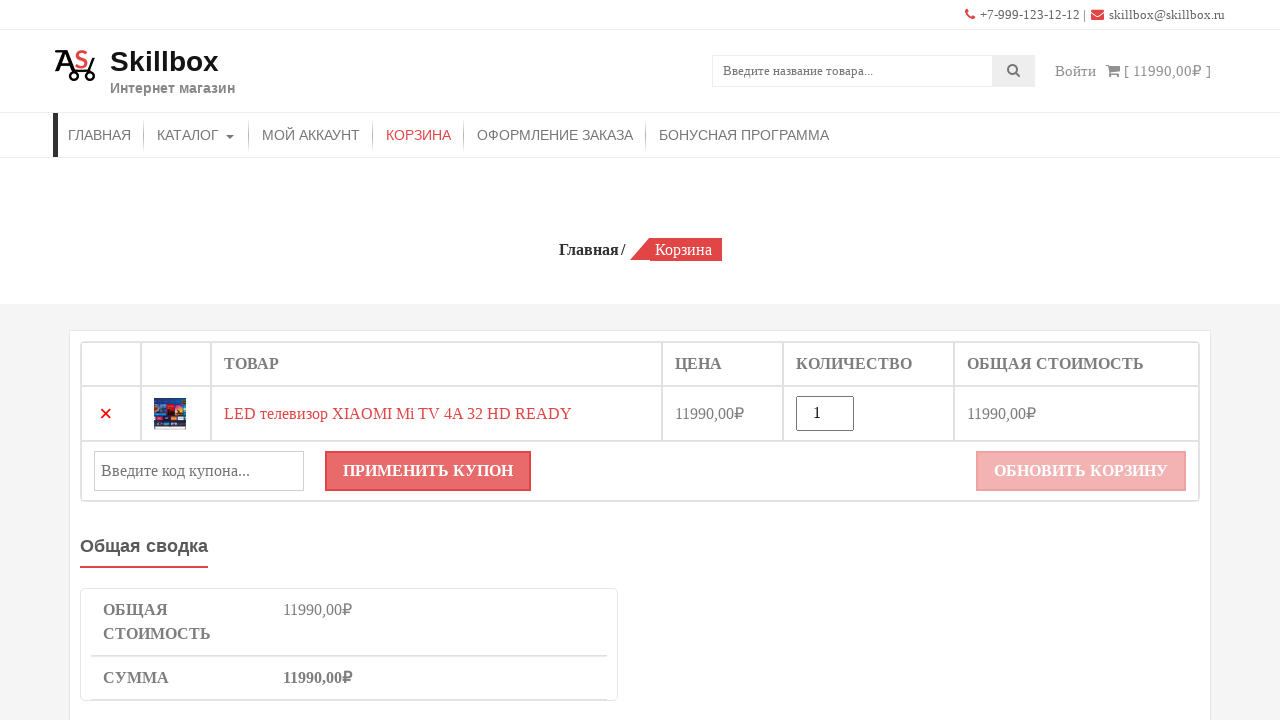